Tests a simple form submission by filling in first name, last name, city, and country fields, then clicking the submit button.

Starting URL: http://suninjuly.github.io/simple_form_find_task.html

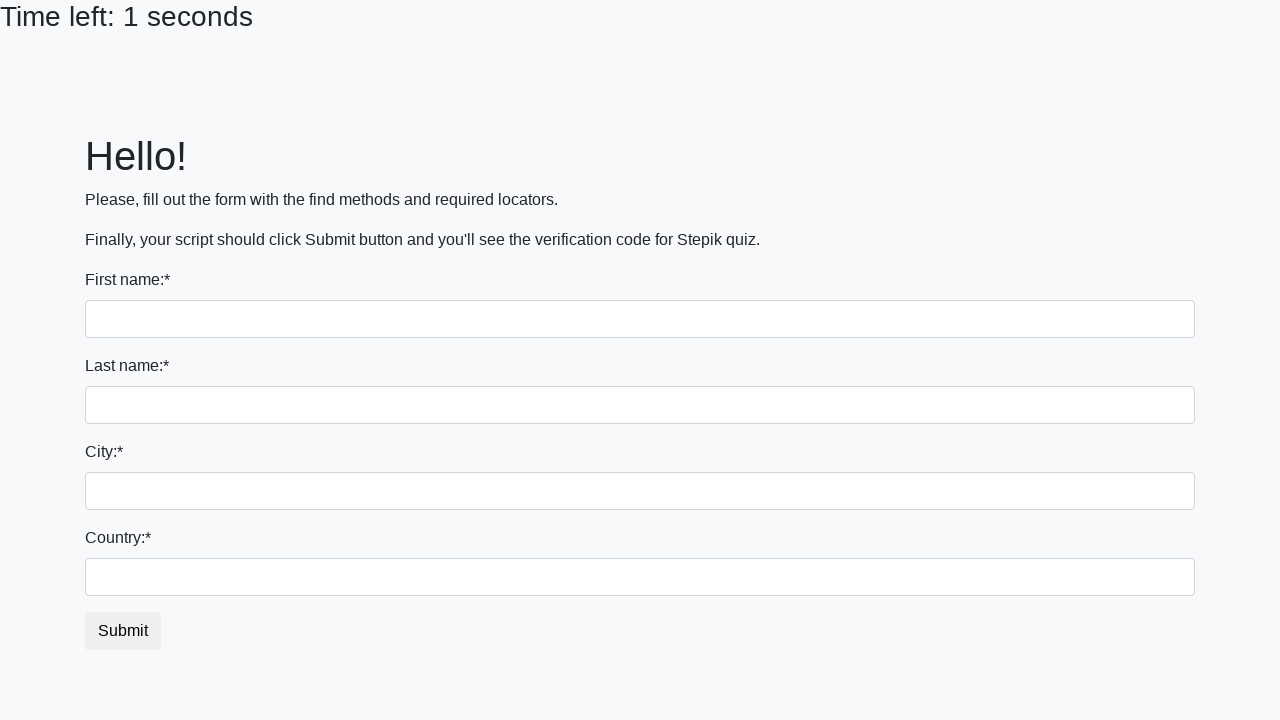

Filled first name field with 'Ivan' on input[name='first_name']
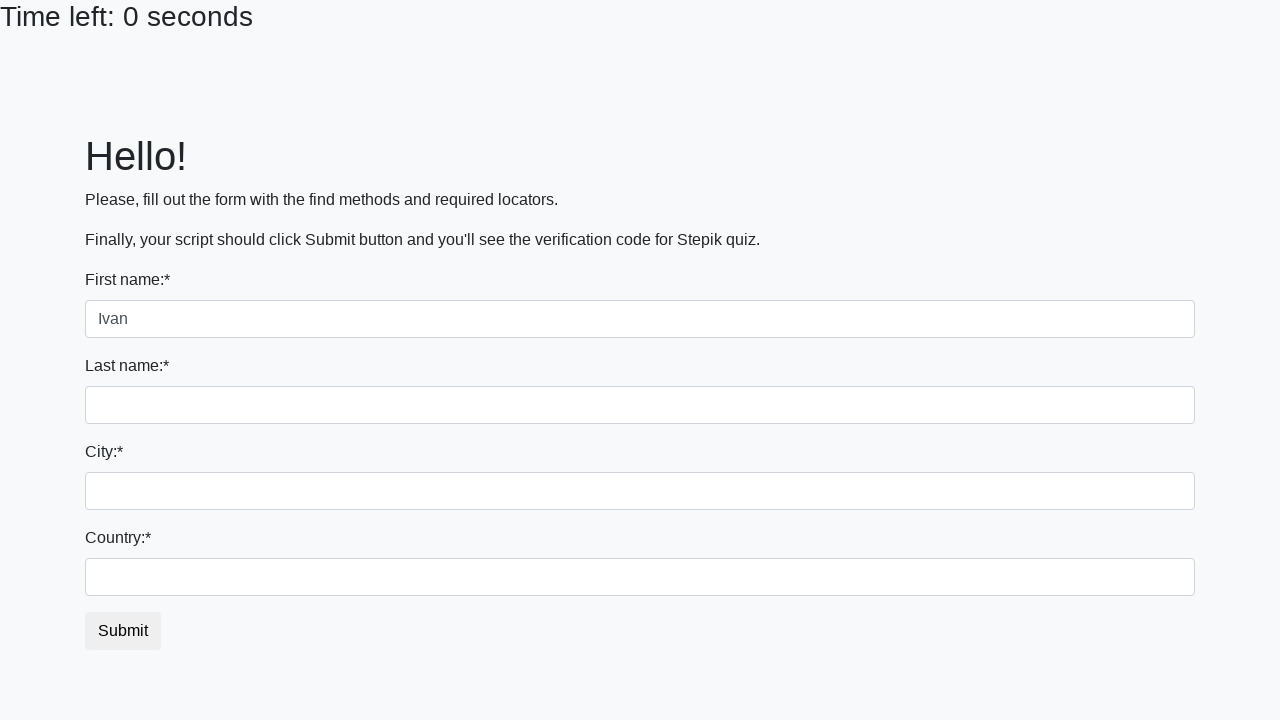

Filled last name field with 'Petrov' on input[name='last_name']
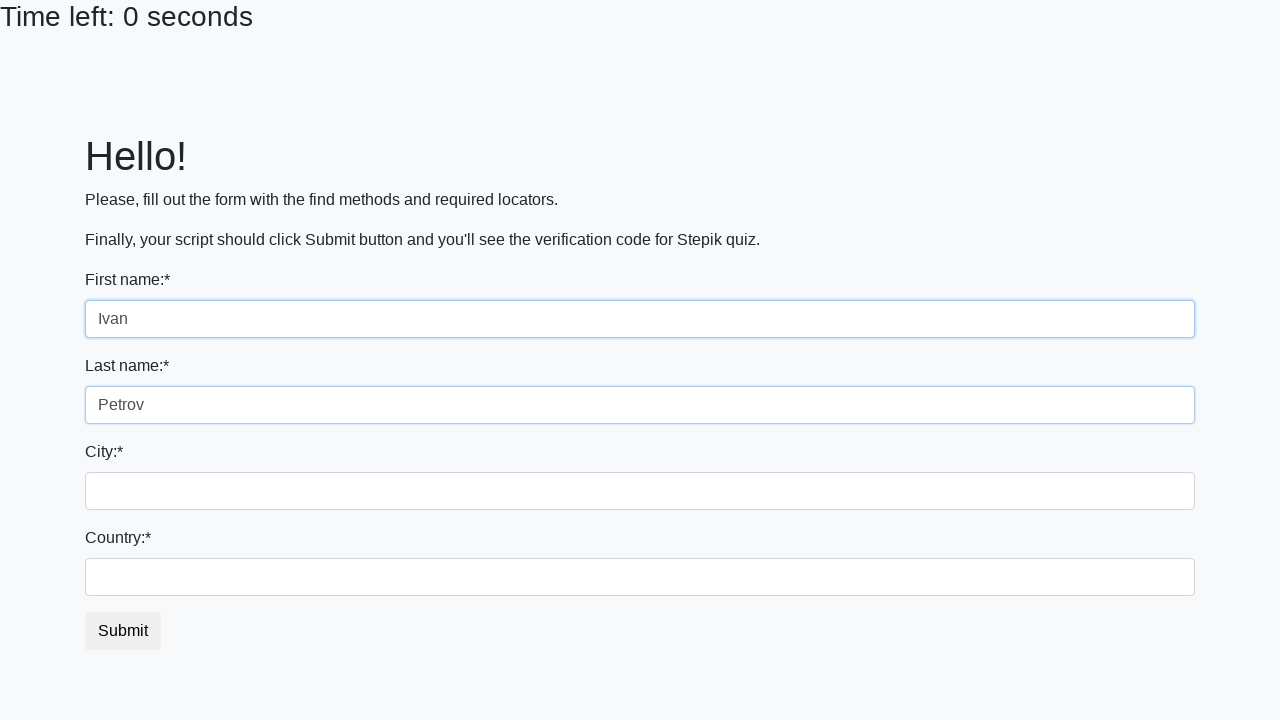

Filled city field with 'Smolensk' on .city
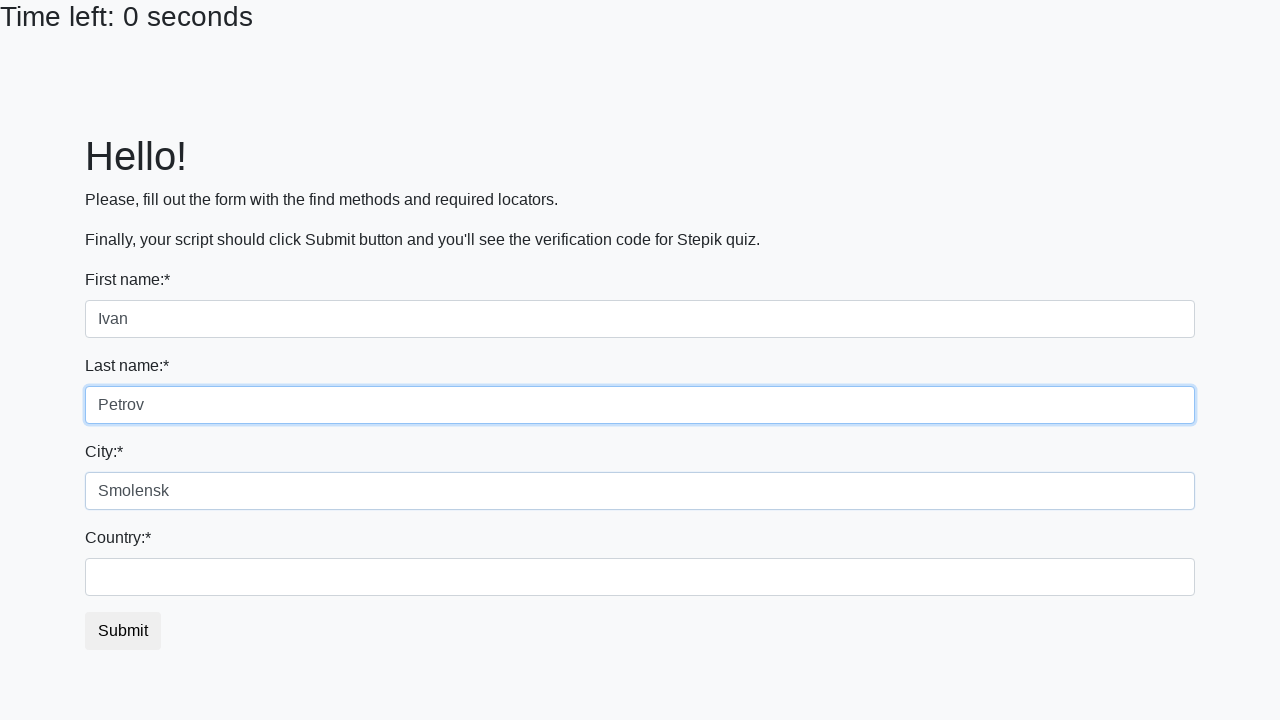

Filled country field with 'Russia' on #country
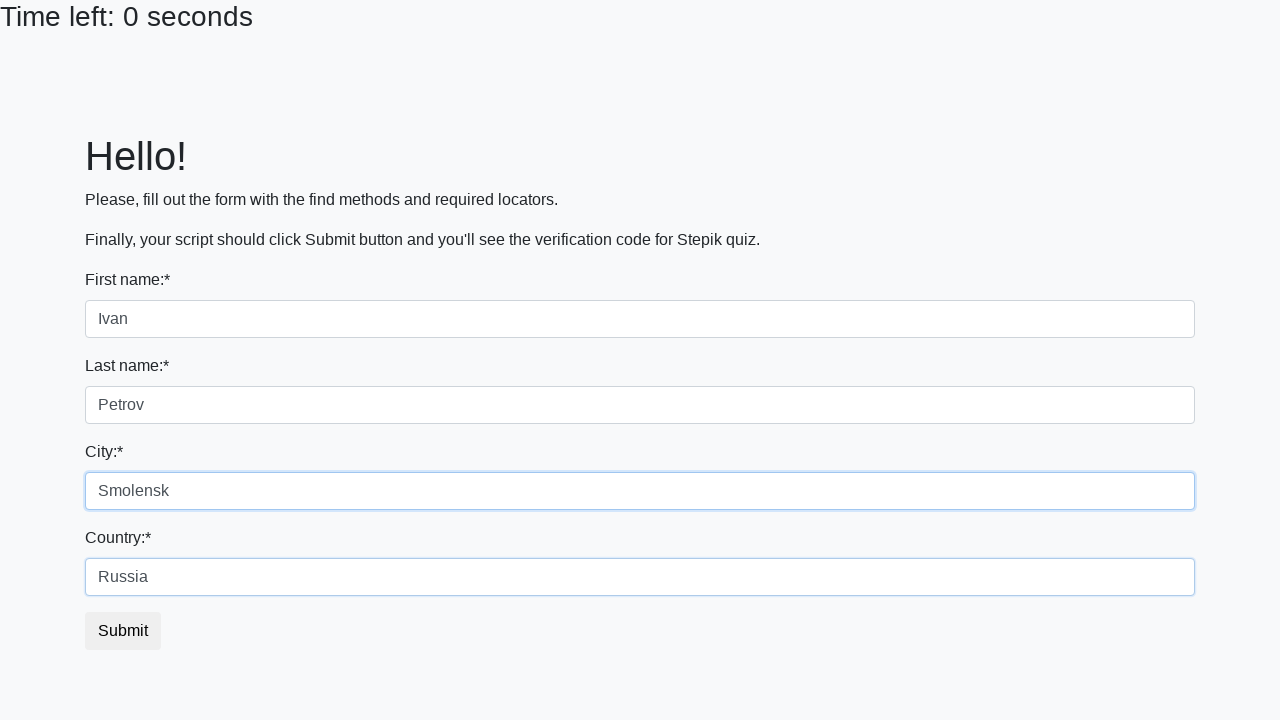

Clicked submit button to submit form at (123, 631) on button.btn
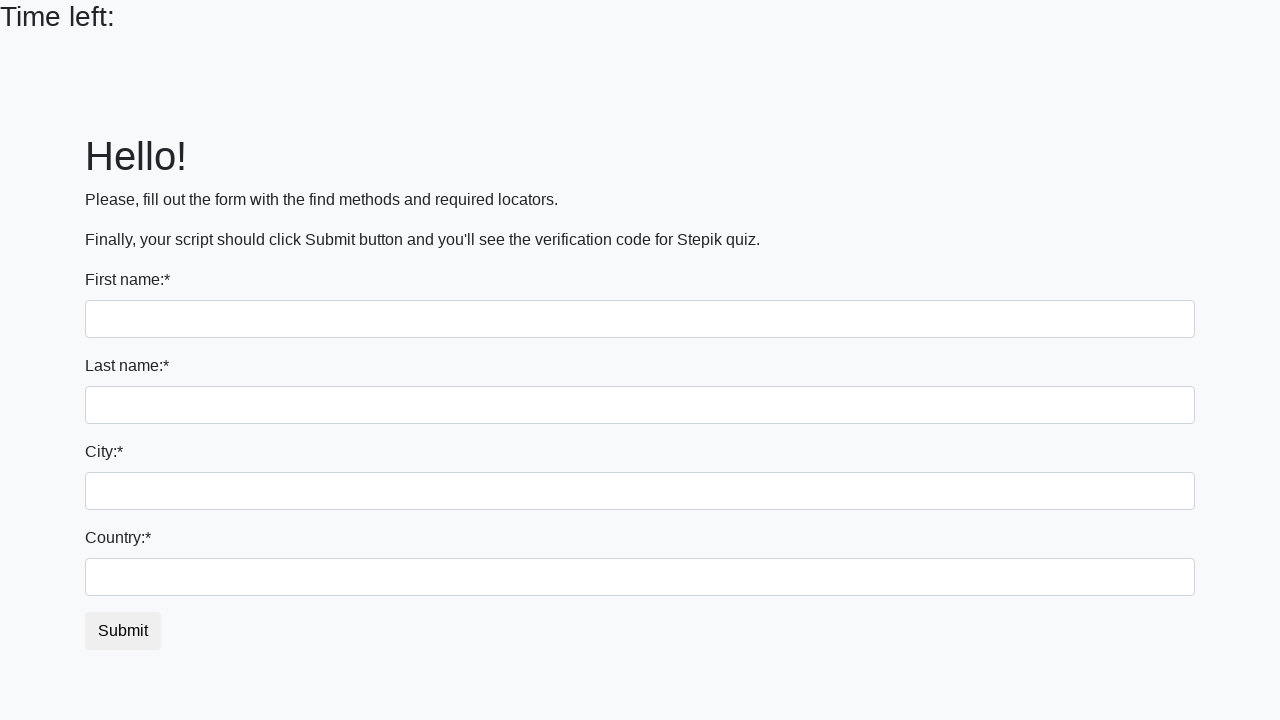

Waited for form submission to complete
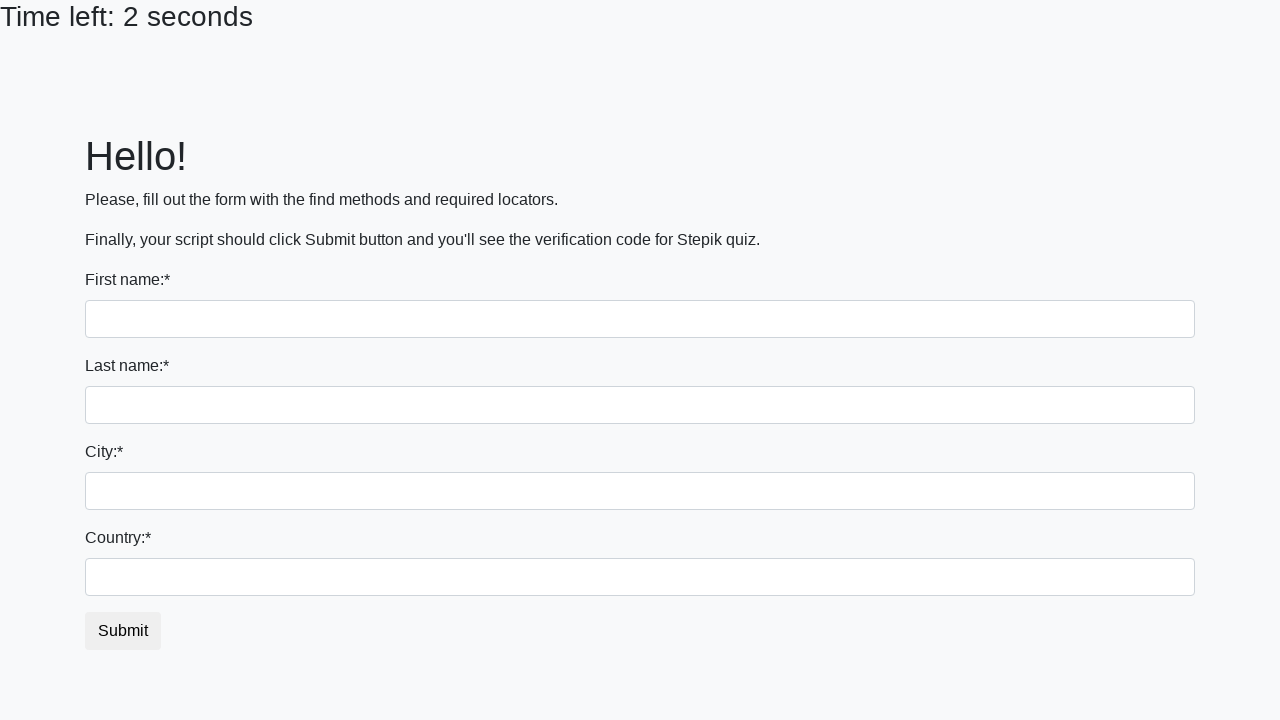

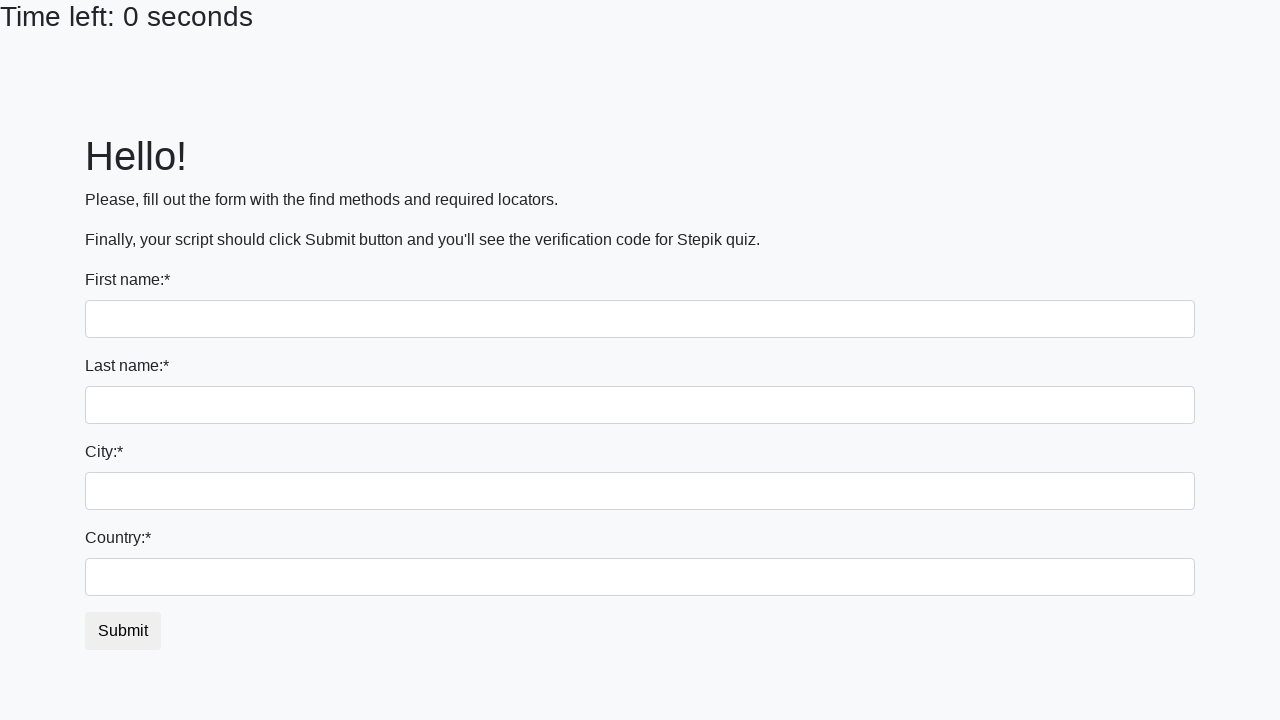